Tests HTML5 form validation by attempting to submit an incomplete form and filling fields progressively

Starting URL: https://automationfc.github.io/html5/index.html

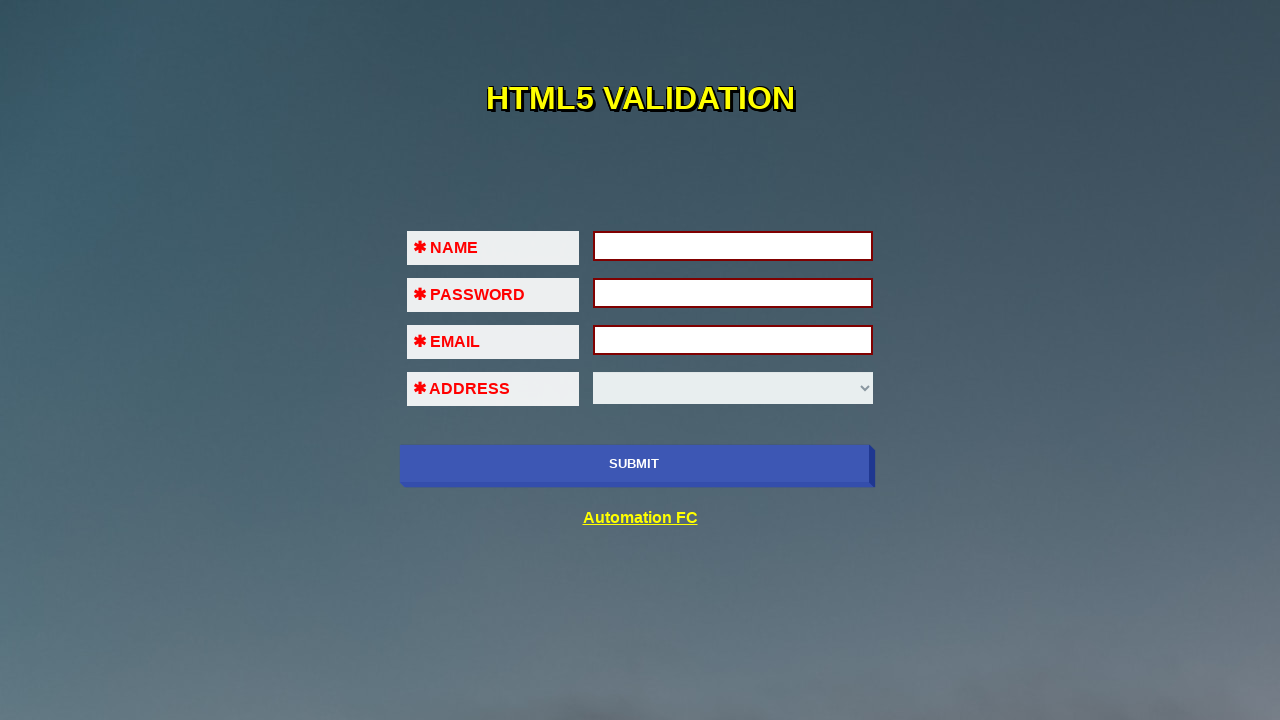

Clicked submit button without filling any fields to test HTML5 validation at (634, 464) on xpath=//input[@class='btn']
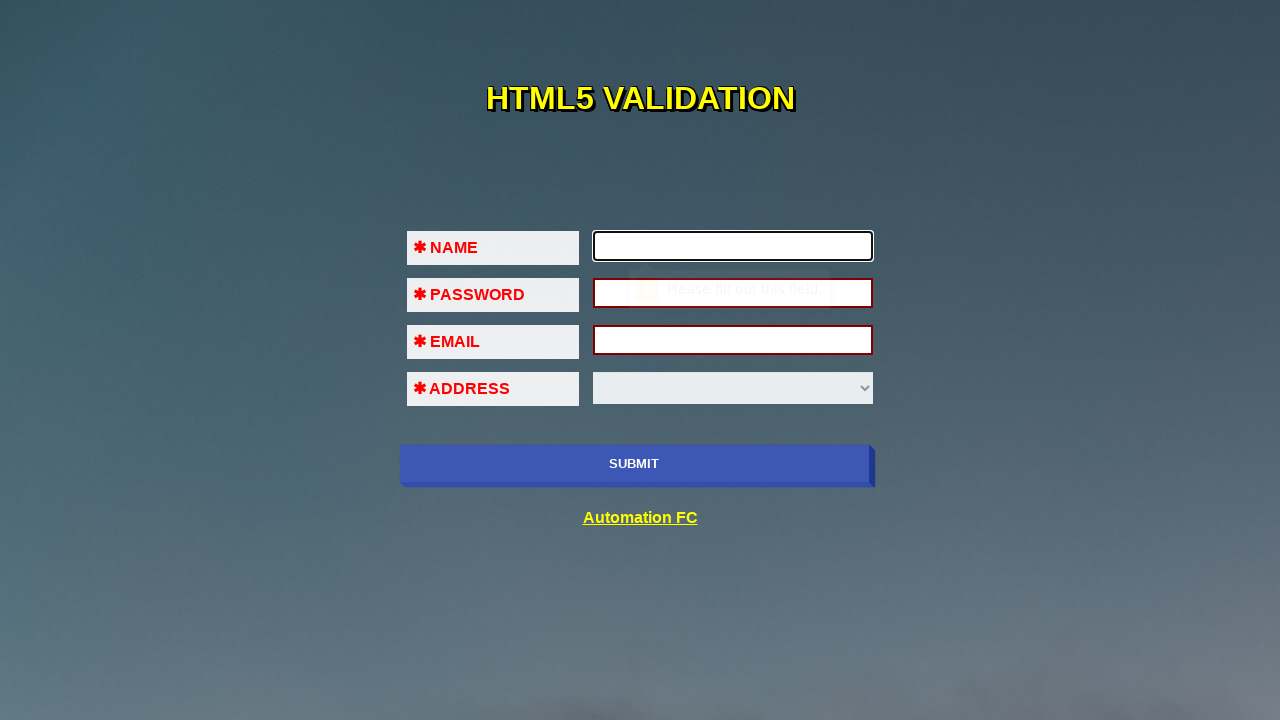

Filled name field with 'Automation' on //input[@id='fname']
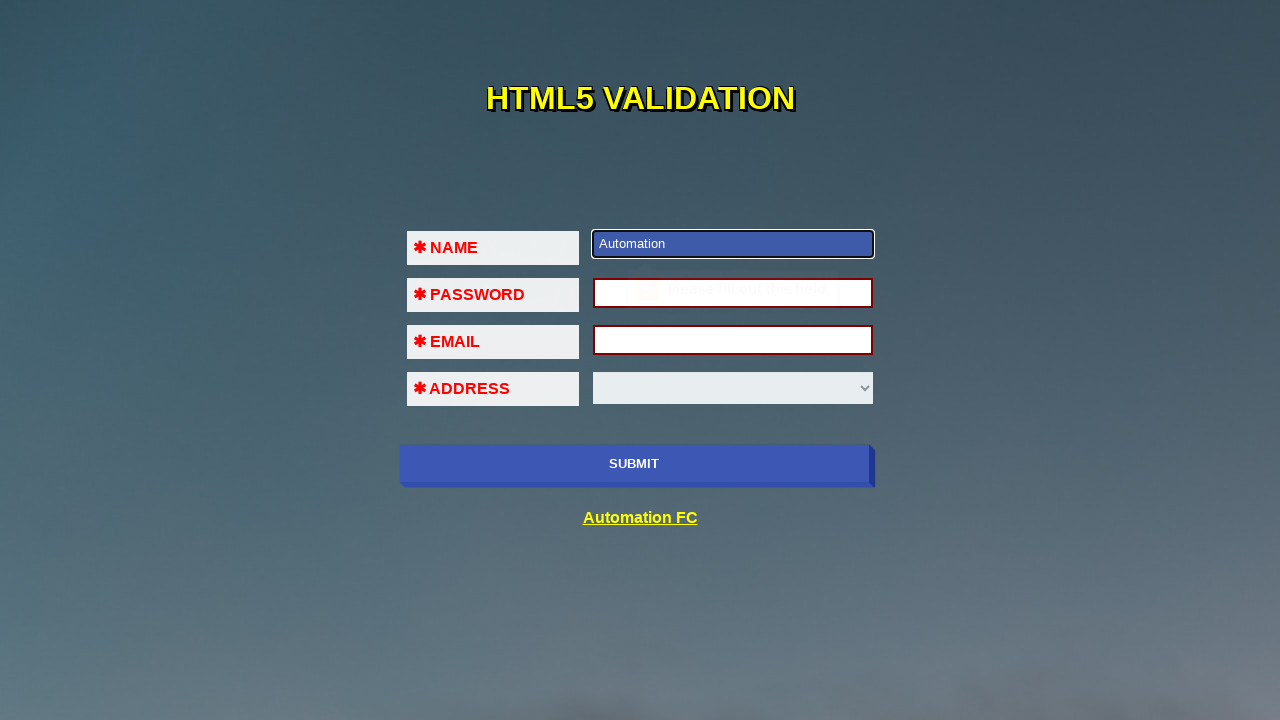

Clicked submit button after filling name field at (634, 464) on xpath=//input[@class='btn']
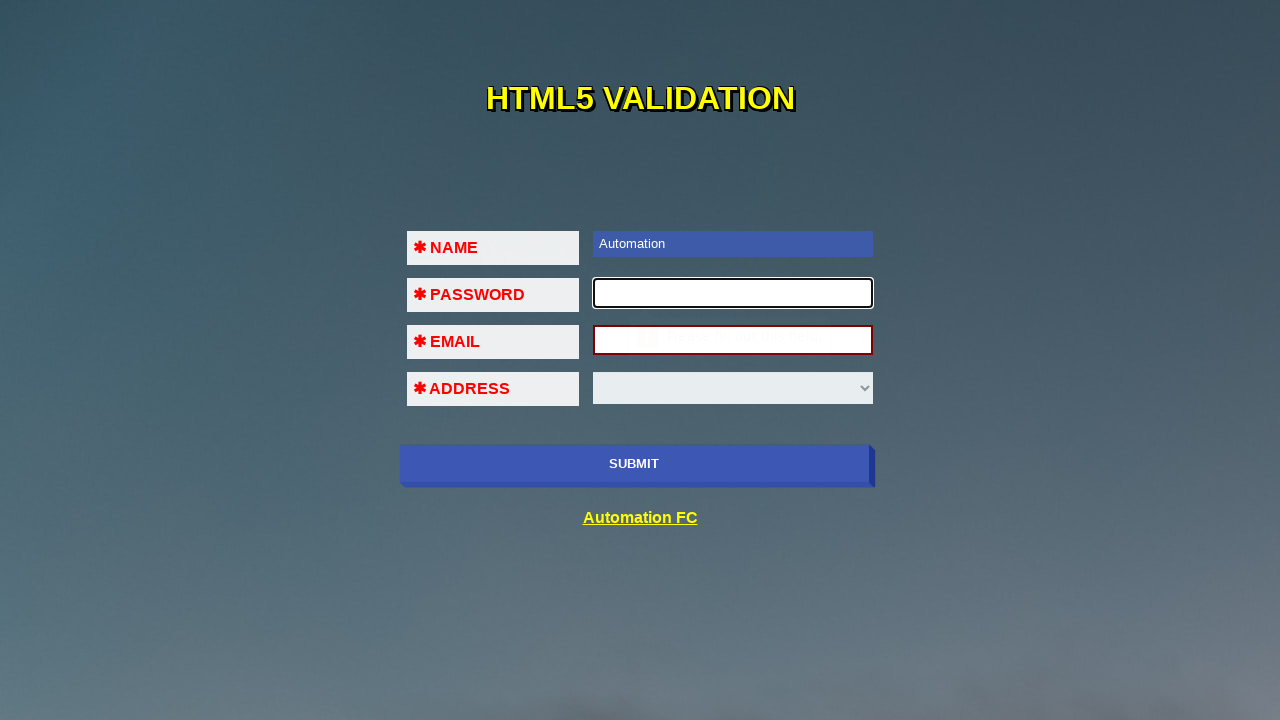

Filled password field with '123456' on //input[@id='pass']
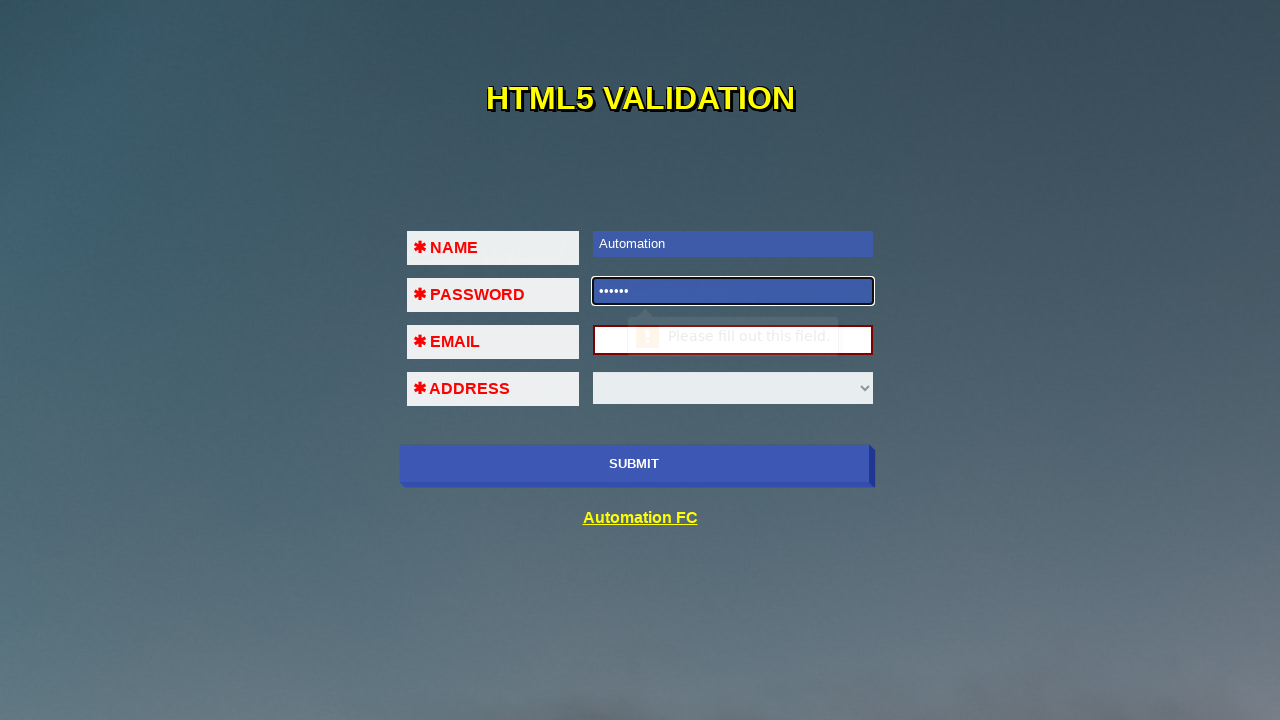

Clicked submit button after filling password field at (634, 464) on xpath=//input[@class='btn']
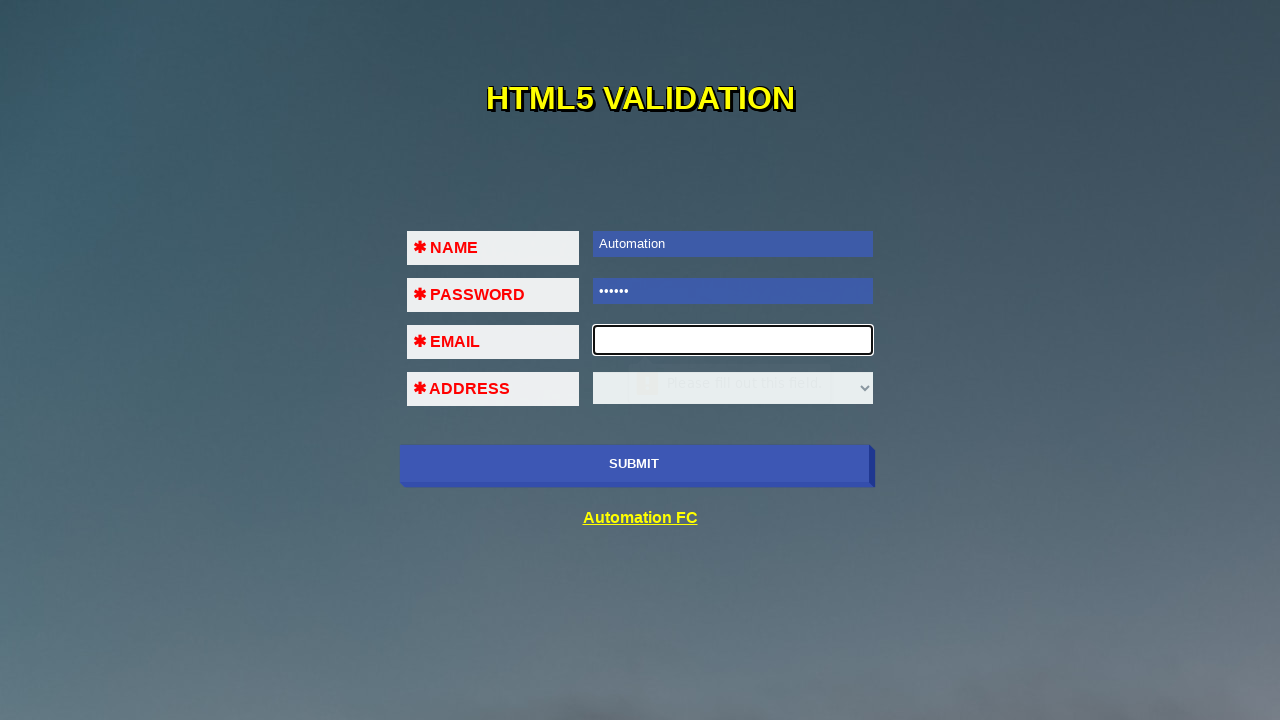

Filled email field with 'automation@gmail.com' on //input[@id='em']
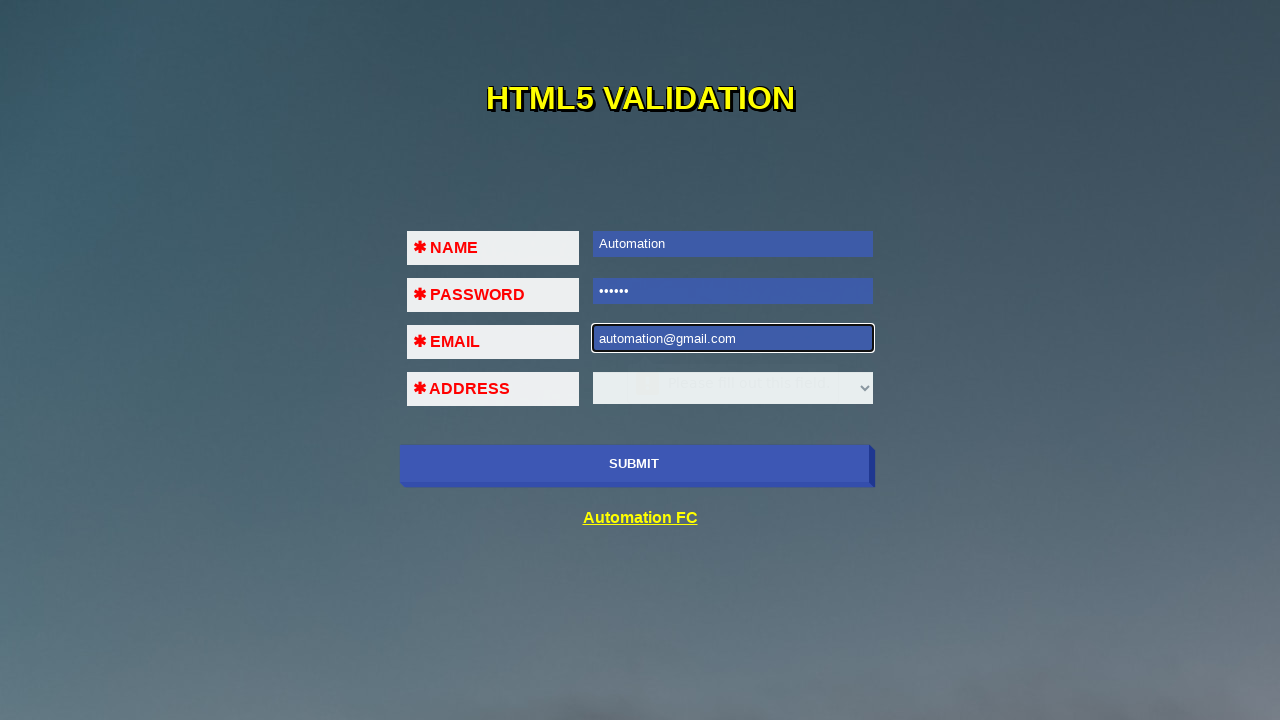

Clicked submit button to check address validation at (634, 464) on xpath=//input[@class='btn']
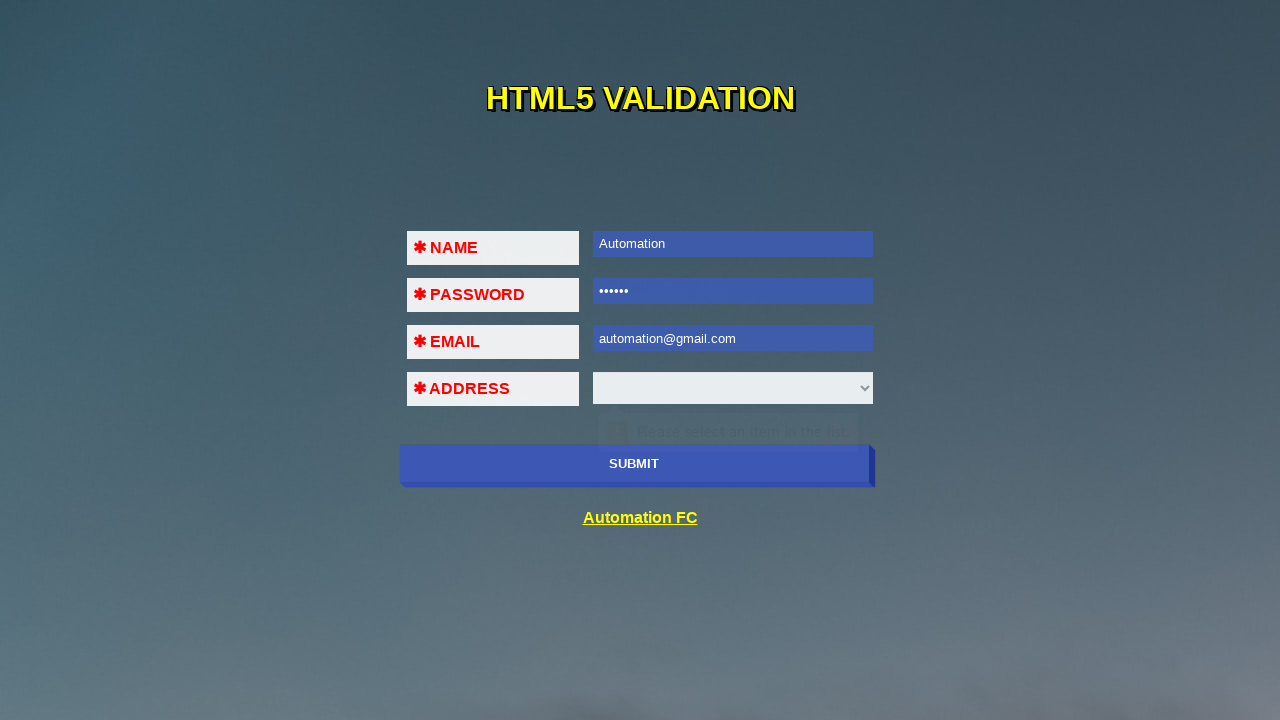

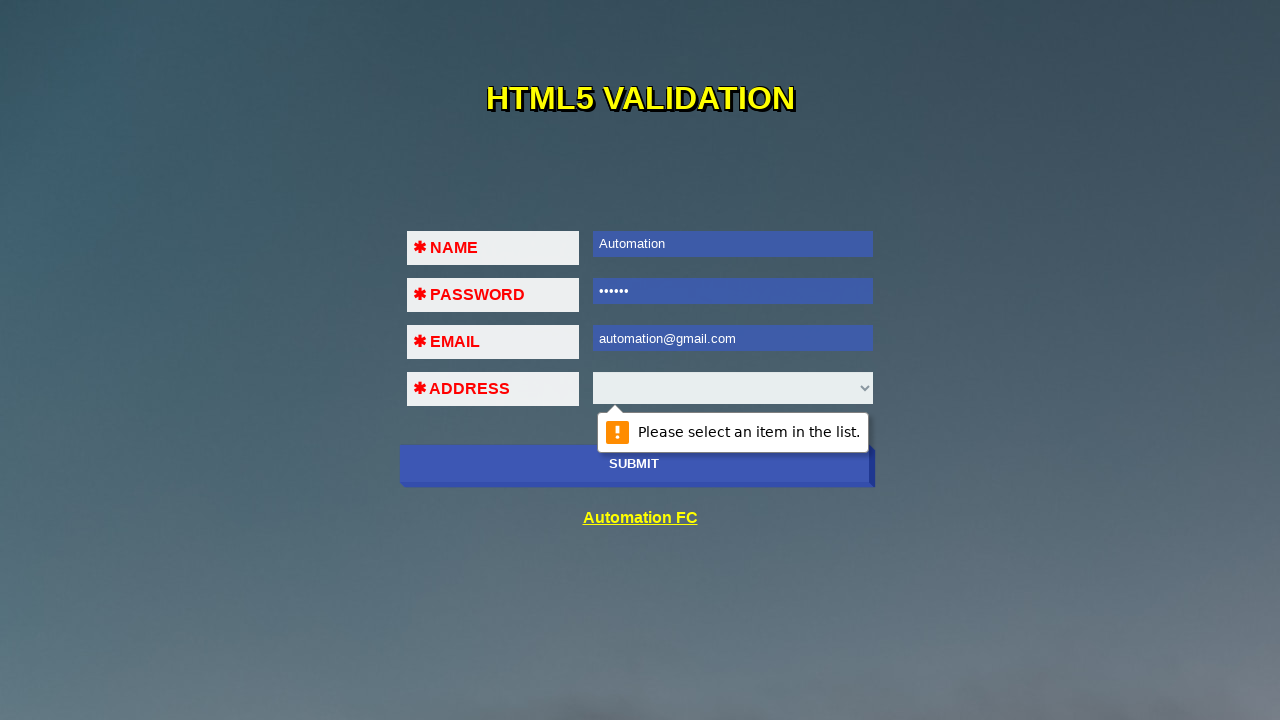